Tests link navigation functionality by opening multiple footer links in new tabs and verifying they load correctly

Starting URL: http://qaclickacademy.com/practice.php

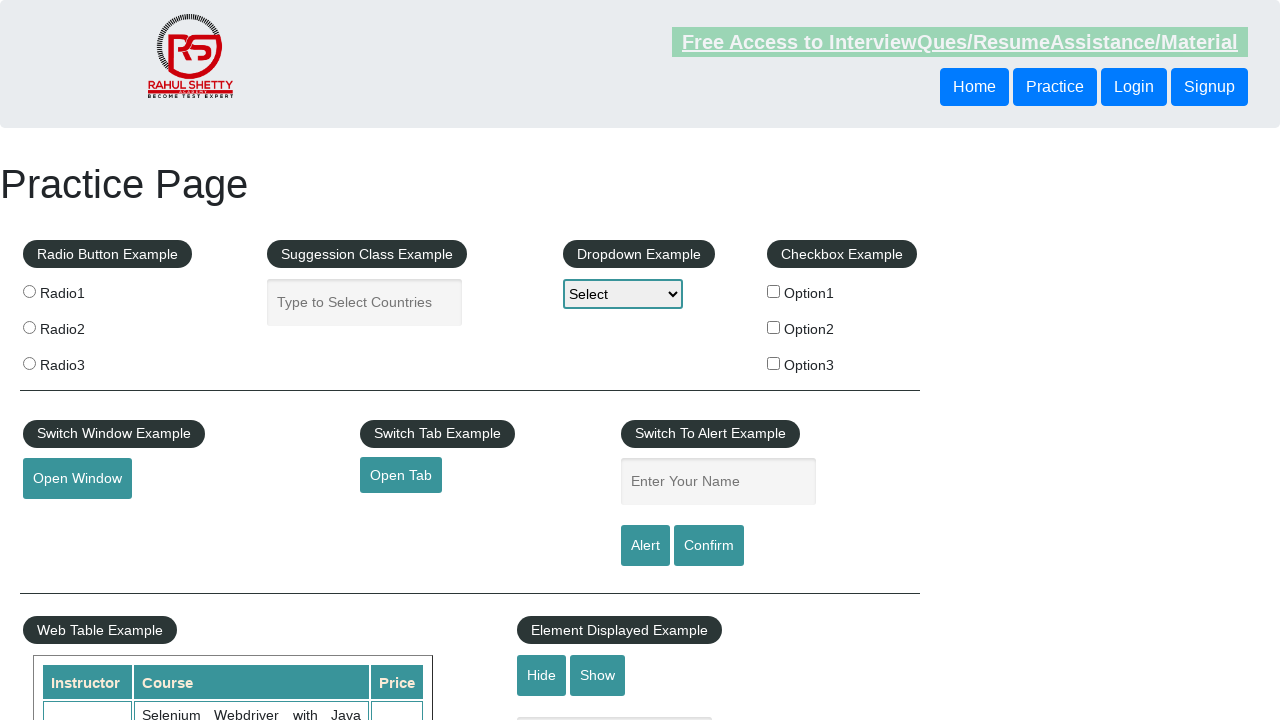

Counted total links on page
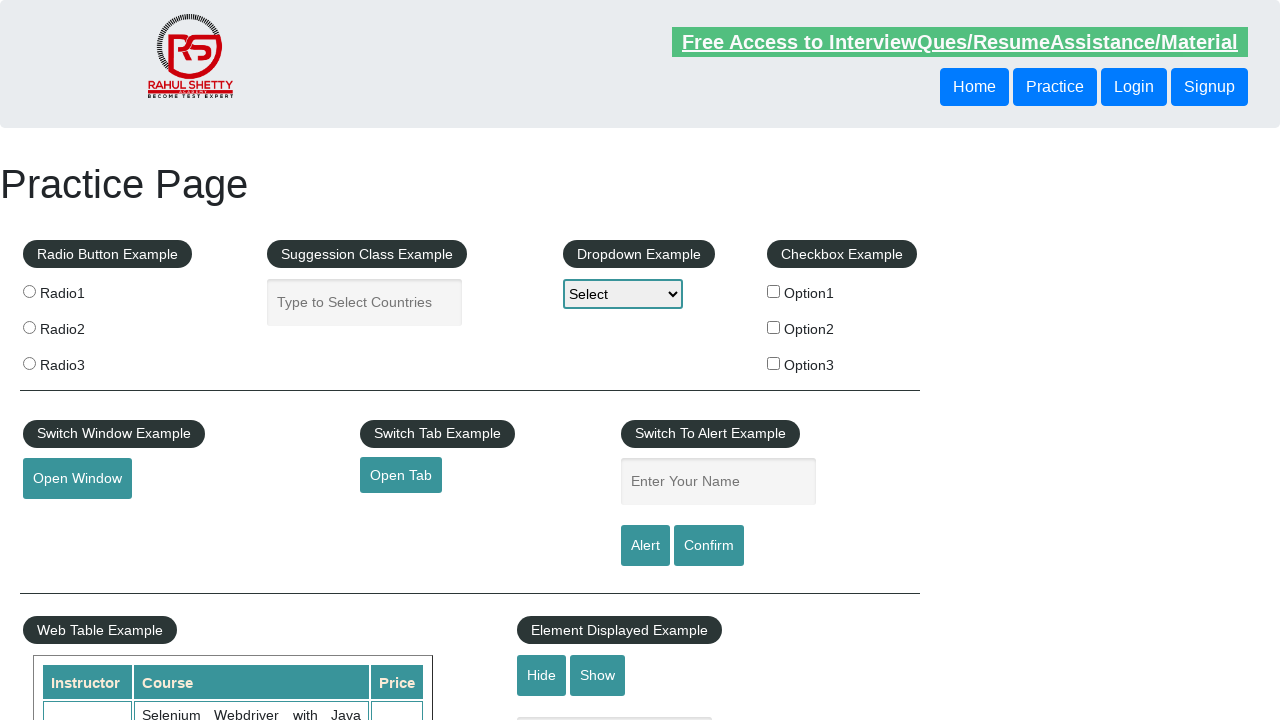

Located footer section with id 'gf-BIG'
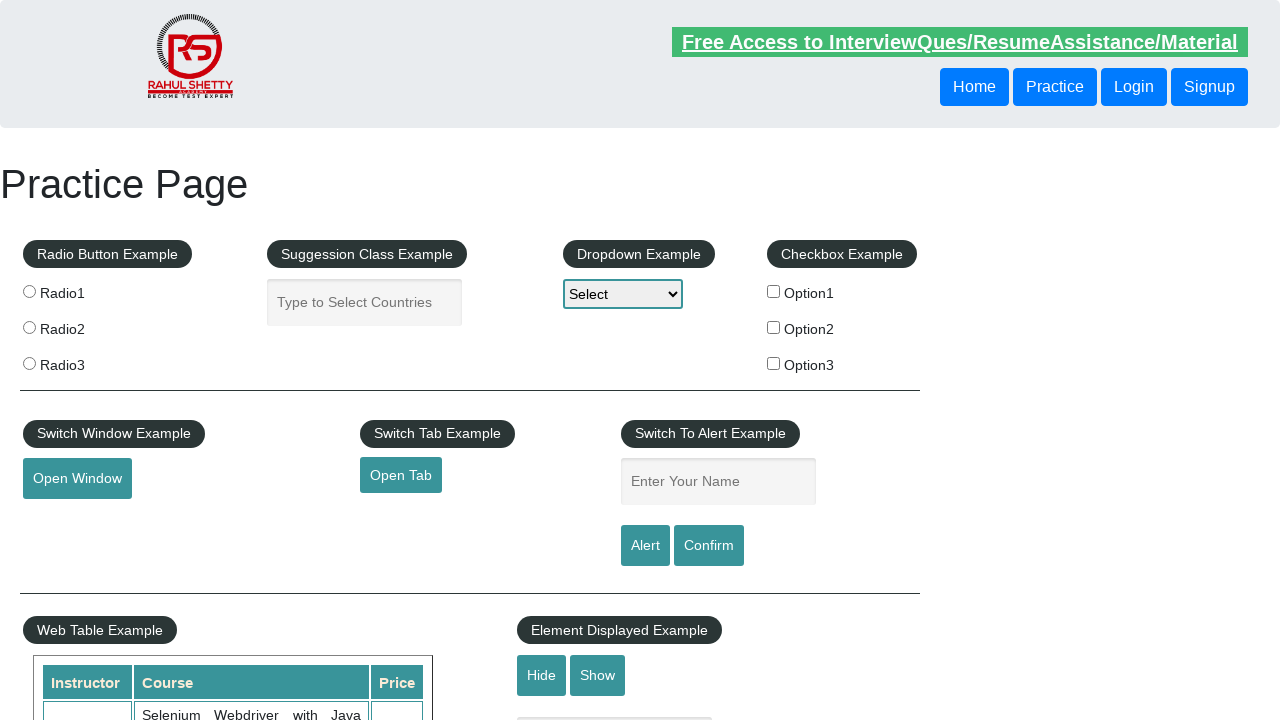

Counted links in footer section
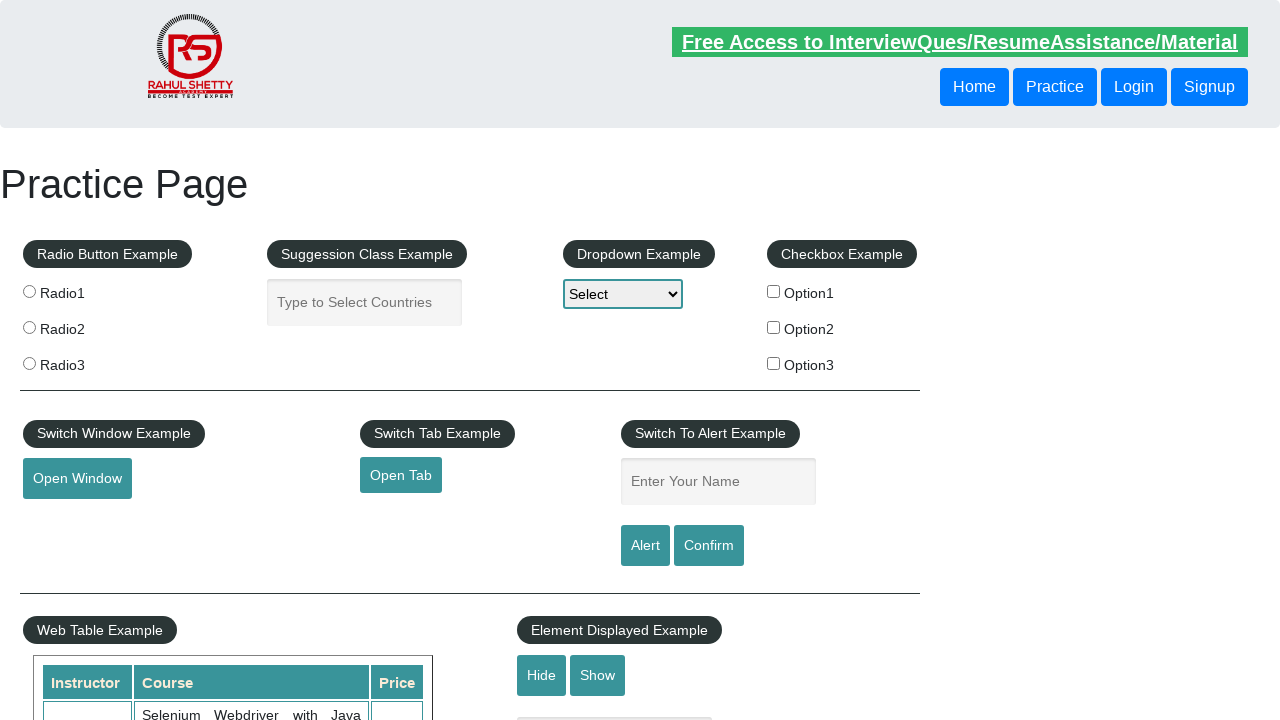

Located first column of footer table
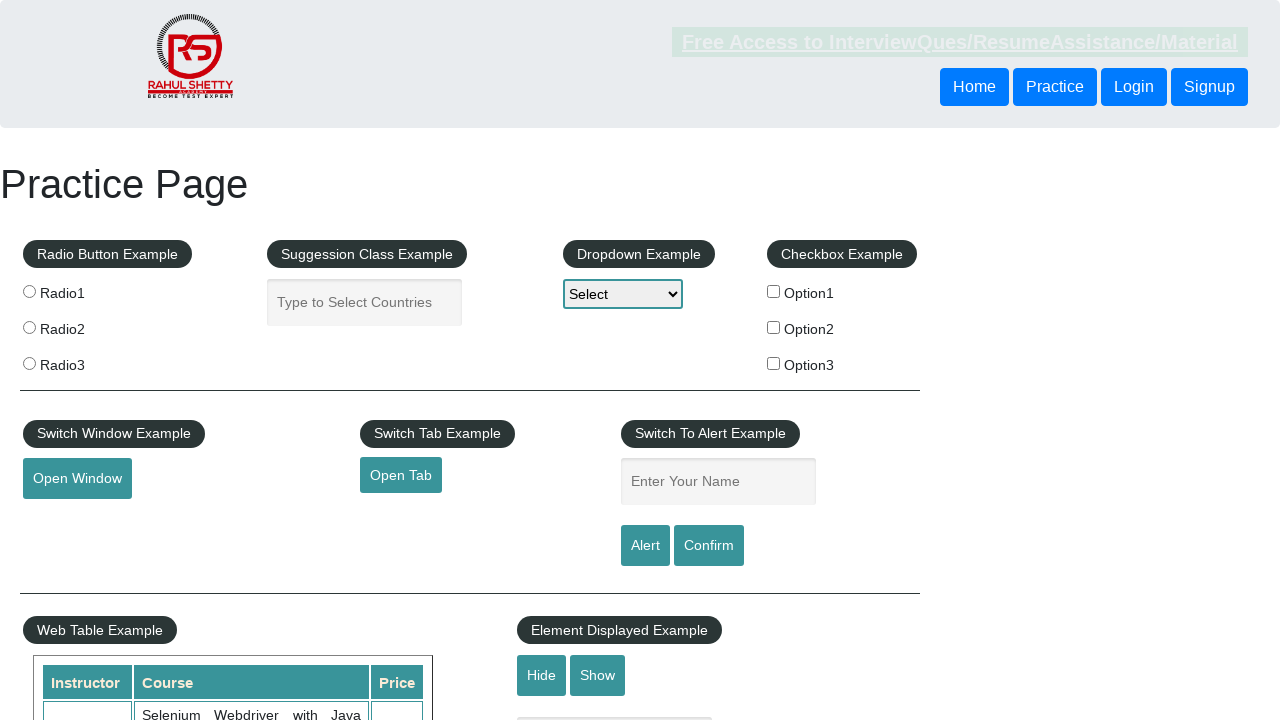

Counted links in first column of footer
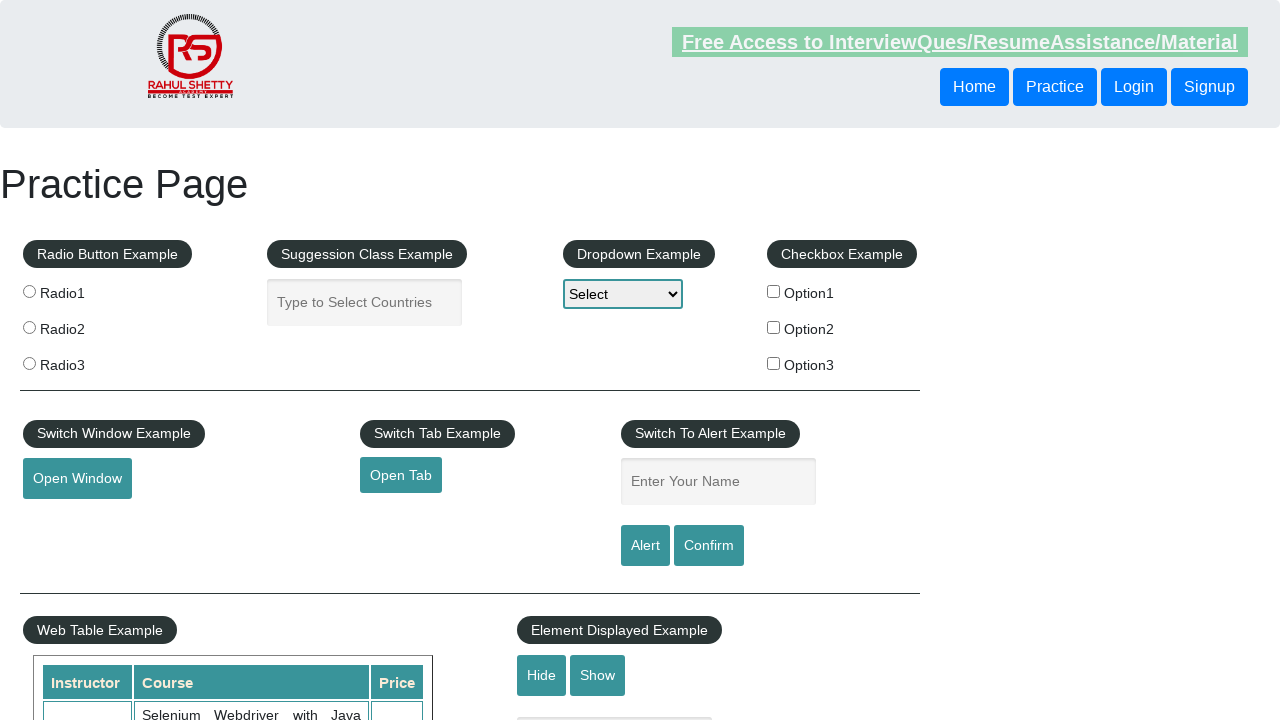

Located link at index 1 in first column
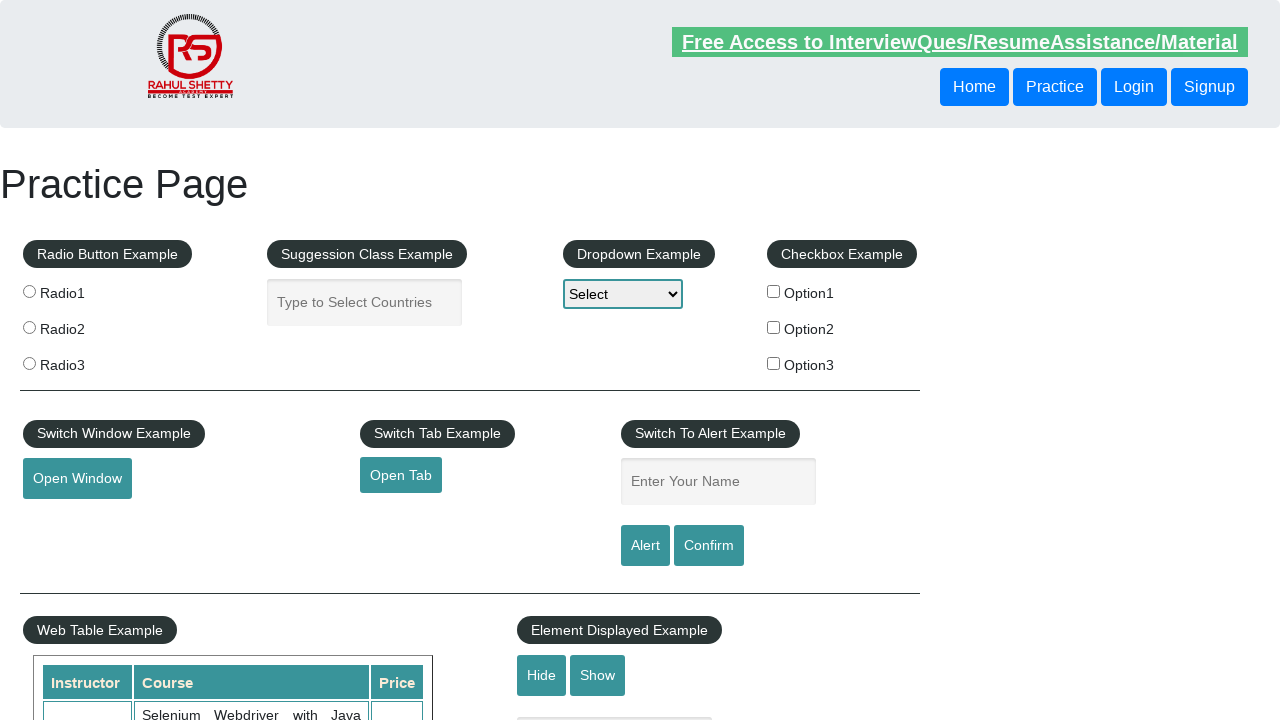

Opened link 1 in new tab using Ctrl+click at (68, 520) on #gf-BIG >> xpath=//table/tbody/tr/td[1]/ul >> a >> nth=1
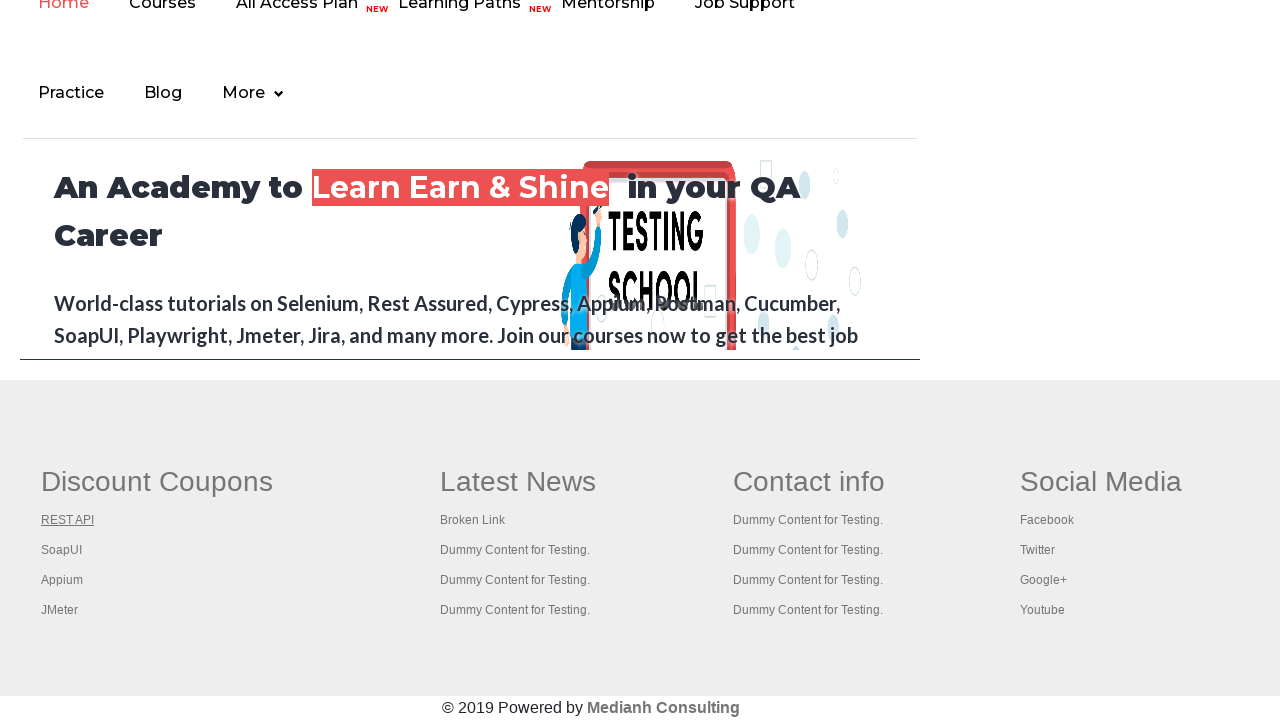

Located link at index 2 in first column
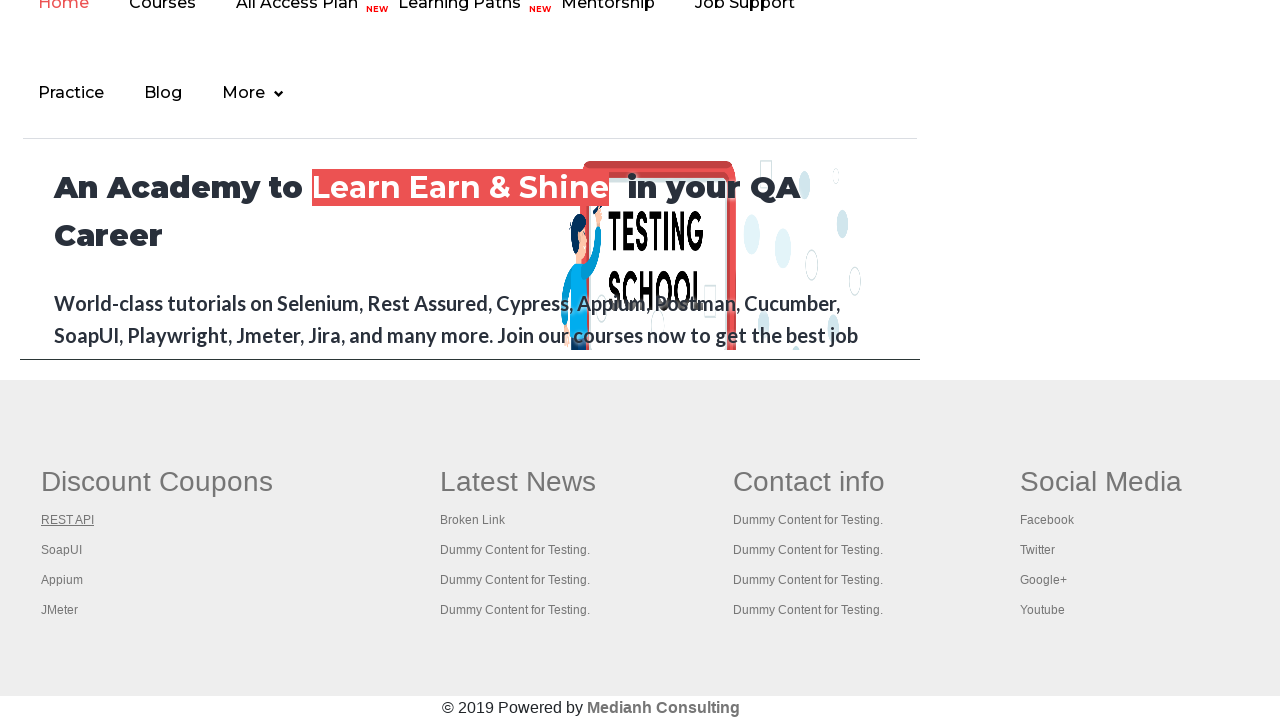

Opened link 2 in new tab using Ctrl+click at (62, 550) on #gf-BIG >> xpath=//table/tbody/tr/td[1]/ul >> a >> nth=2
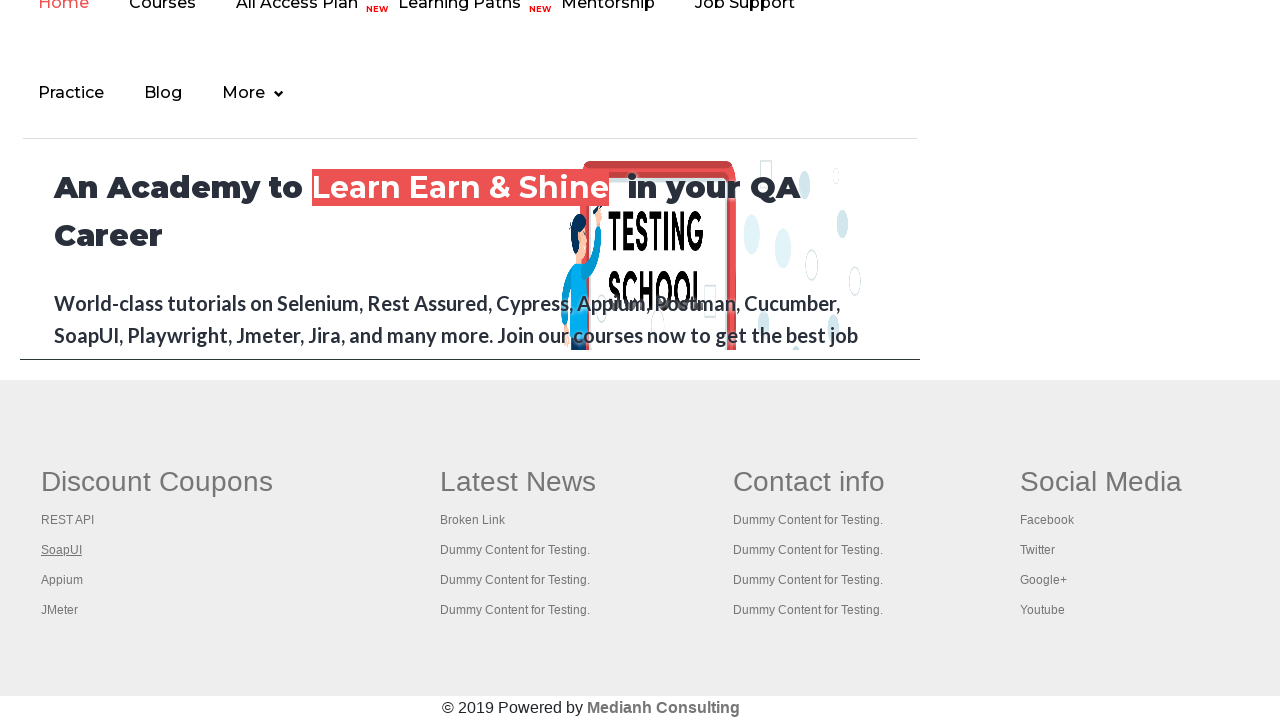

Located link at index 3 in first column
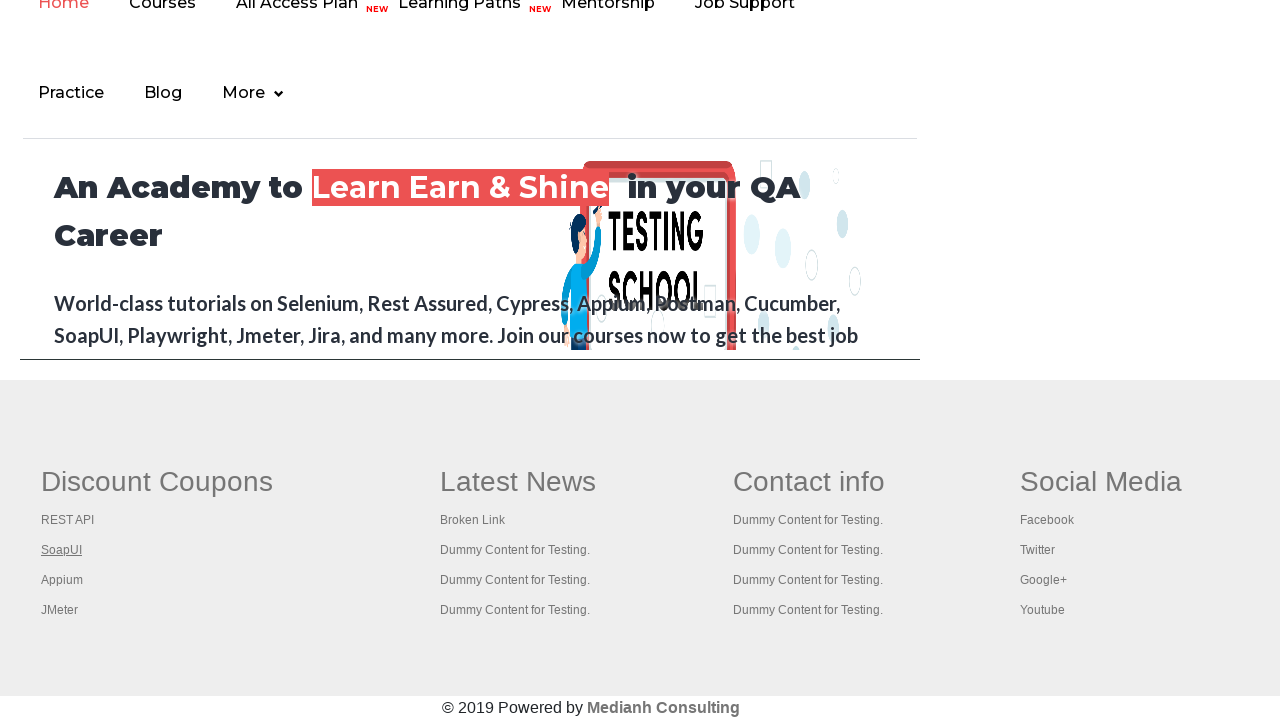

Opened link 3 in new tab using Ctrl+click at (62, 580) on #gf-BIG >> xpath=//table/tbody/tr/td[1]/ul >> a >> nth=3
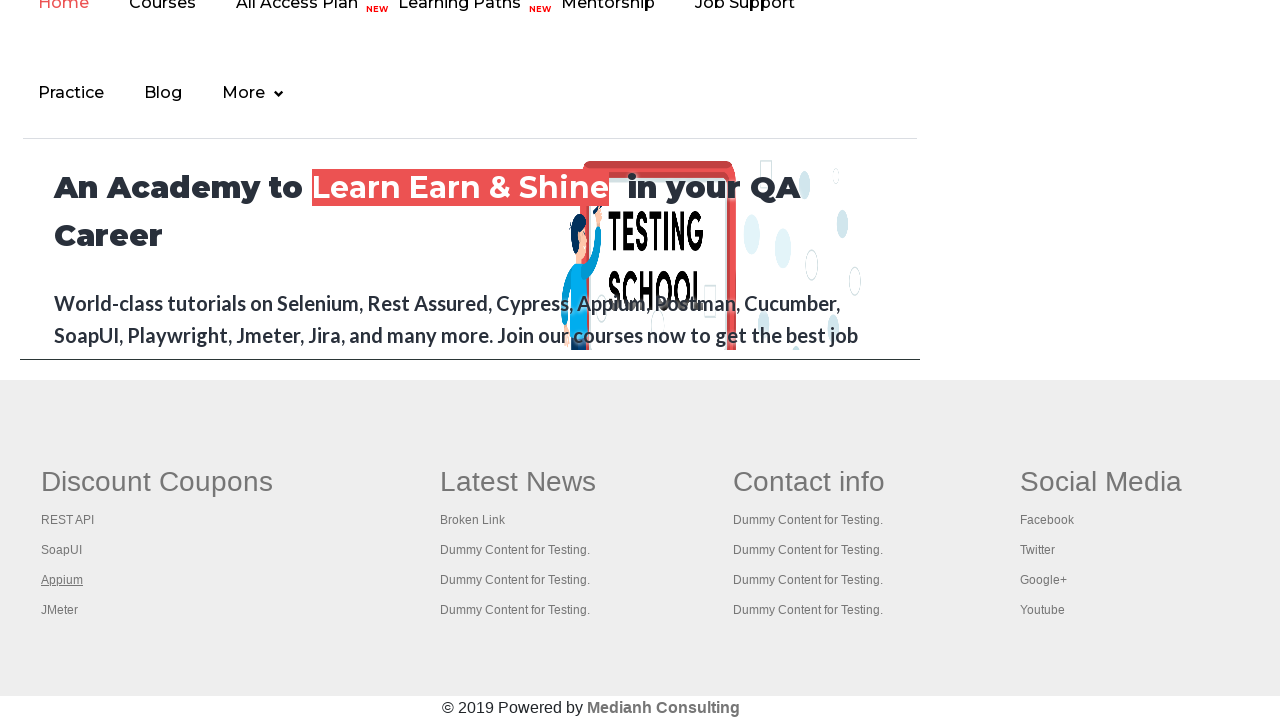

Located link at index 4 in first column
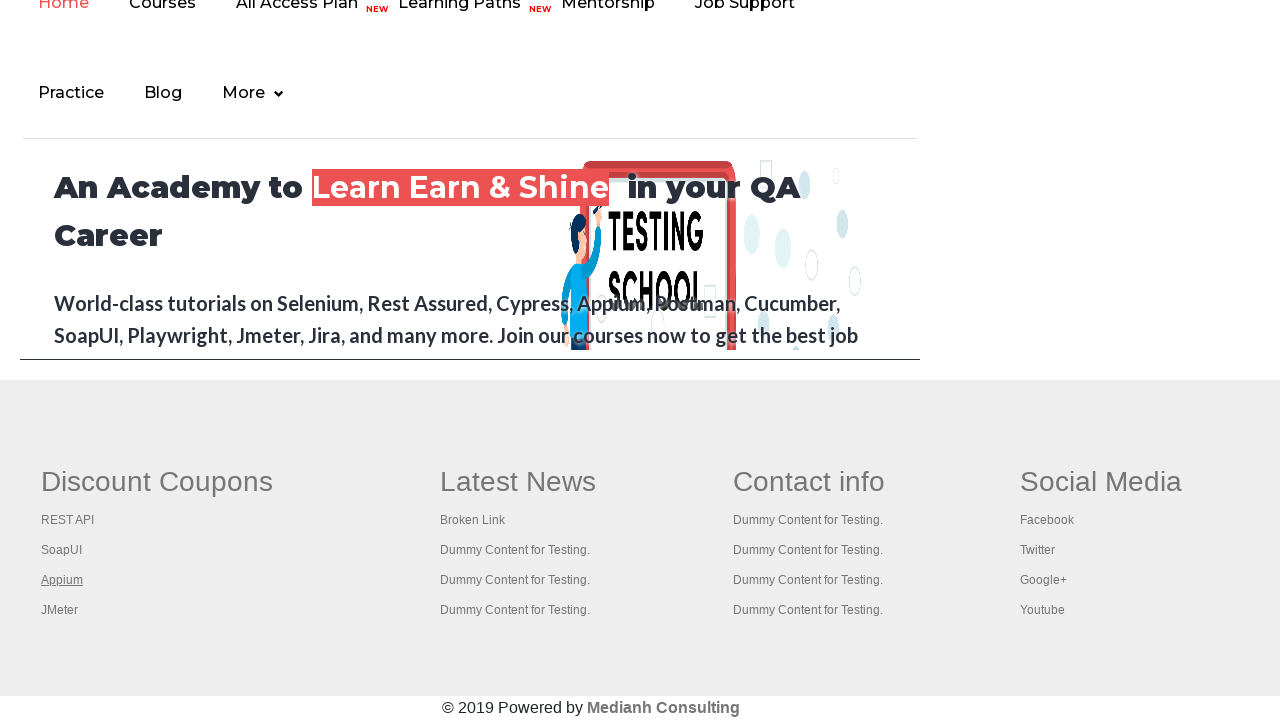

Opened link 4 in new tab using Ctrl+click at (60, 610) on #gf-BIG >> xpath=//table/tbody/tr/td[1]/ul >> a >> nth=4
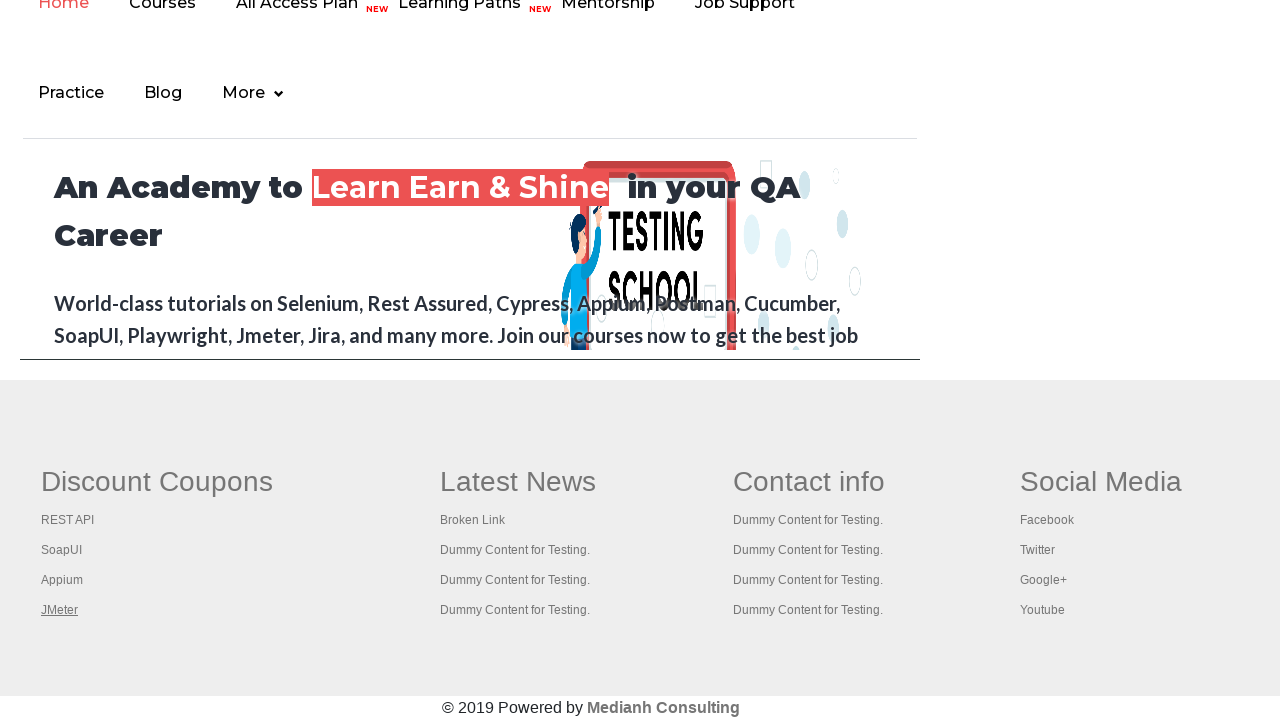

Retrieved all open pages/tabs, total: 5
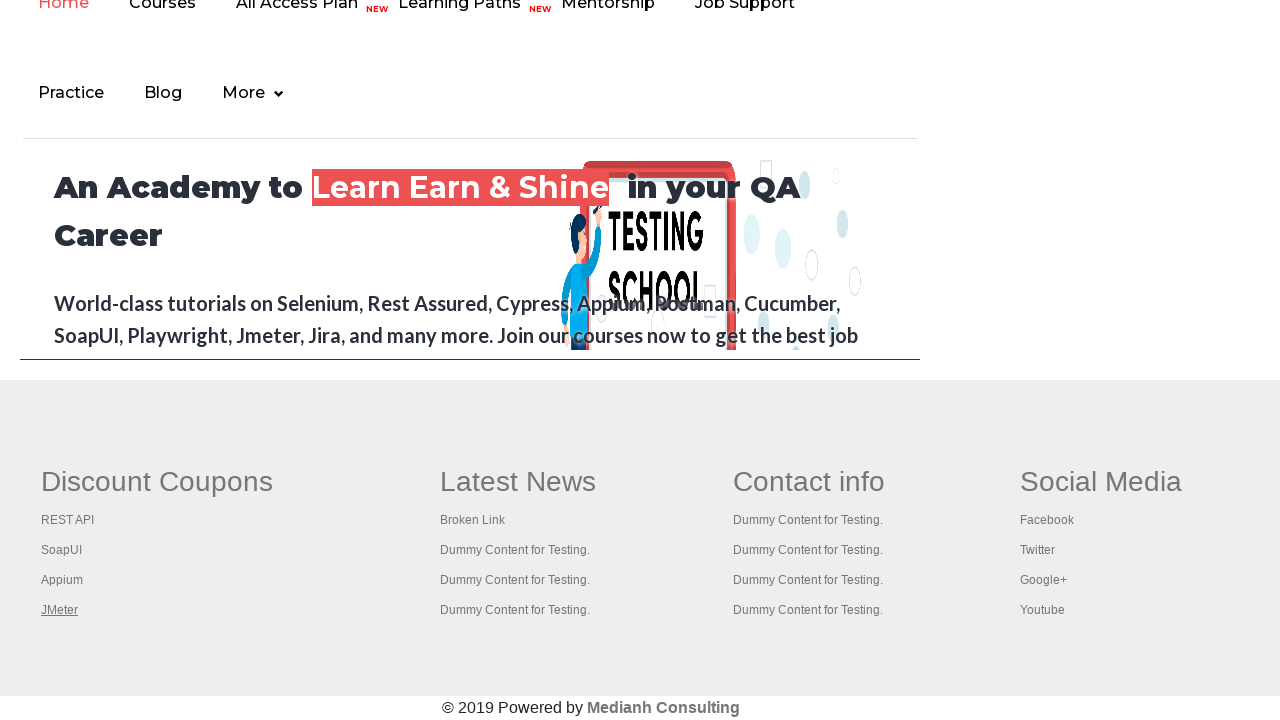

Switched to tab with title 'Practice Page'
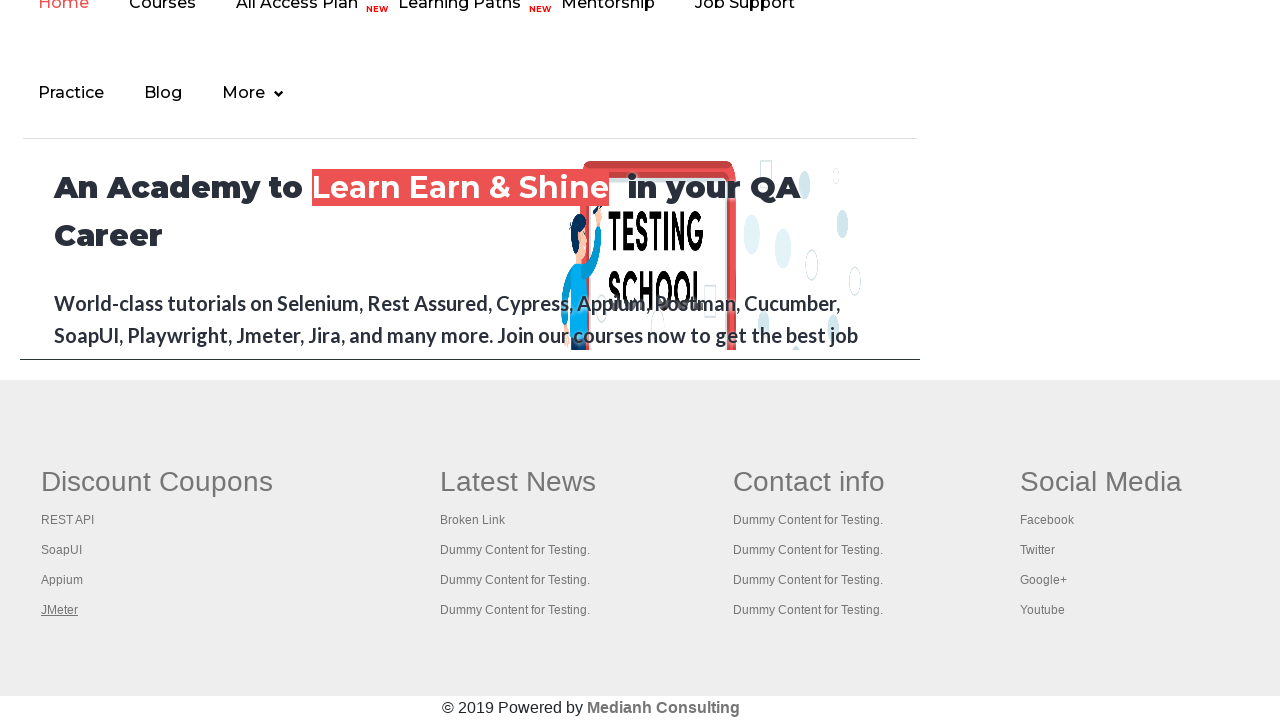

Switched to tab with title 'REST API Tutorial'
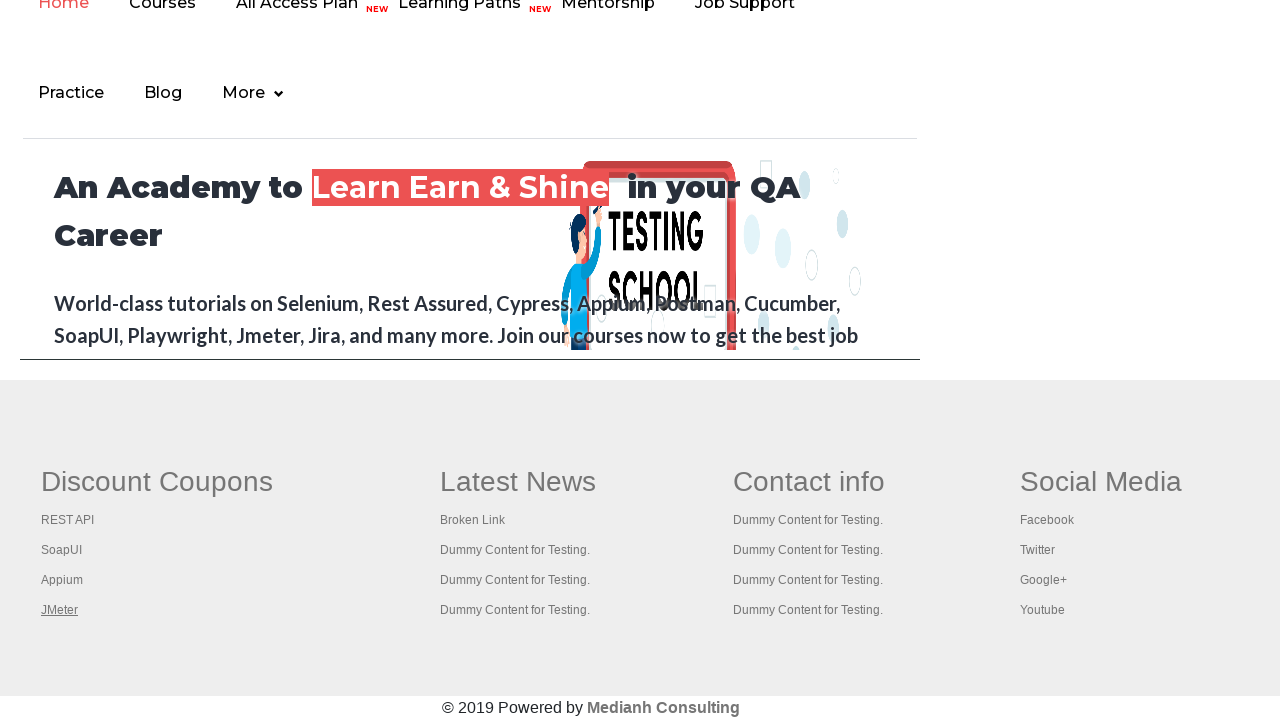

Switched to tab with title 'The World’s Most Popular API Testing Tool | SoapUI'
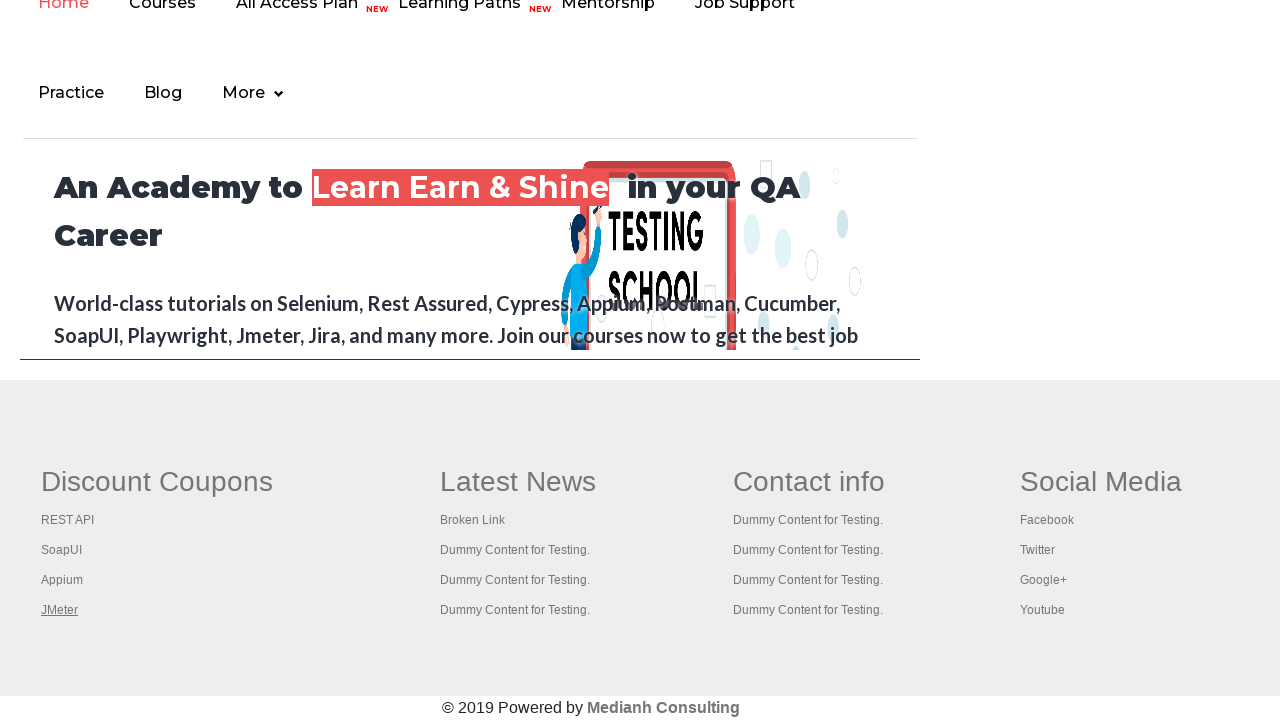

Switched to tab with title 'Appium tutorial for Mobile Apps testing | RahulShetty Academy | Rahul'
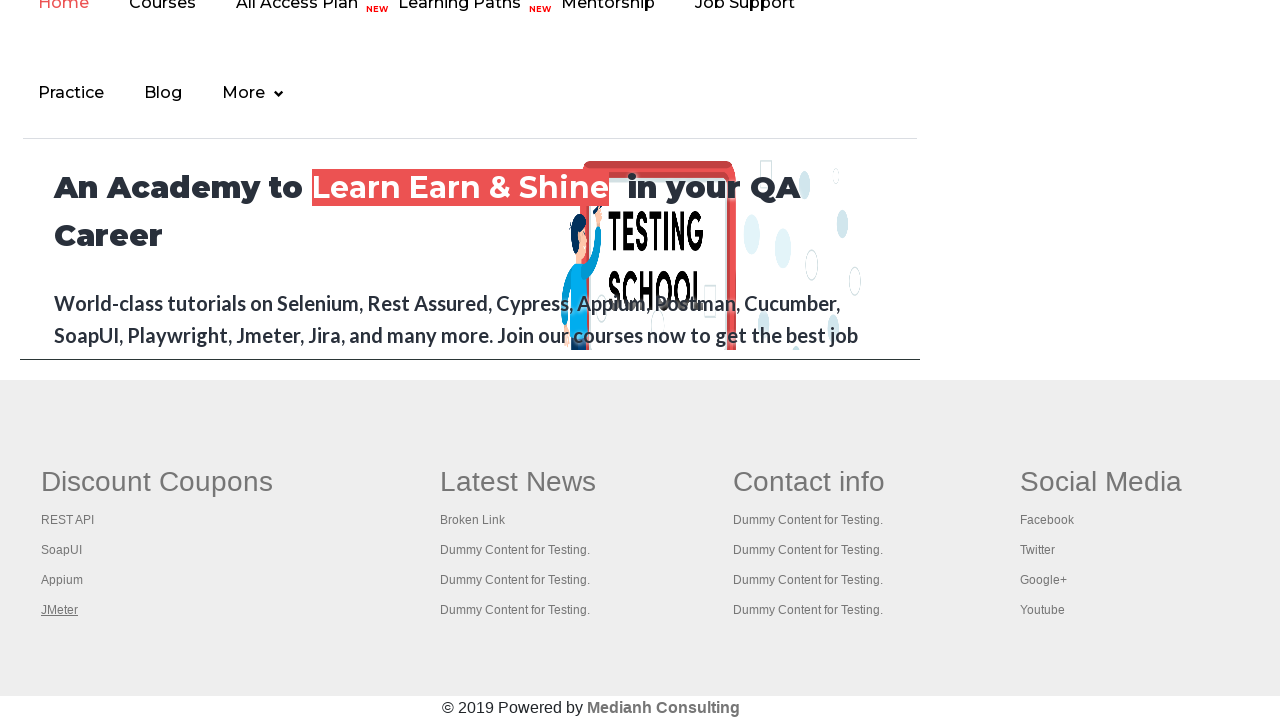

Switched to tab with title 'Apache JMeter - Apache JMeter™'
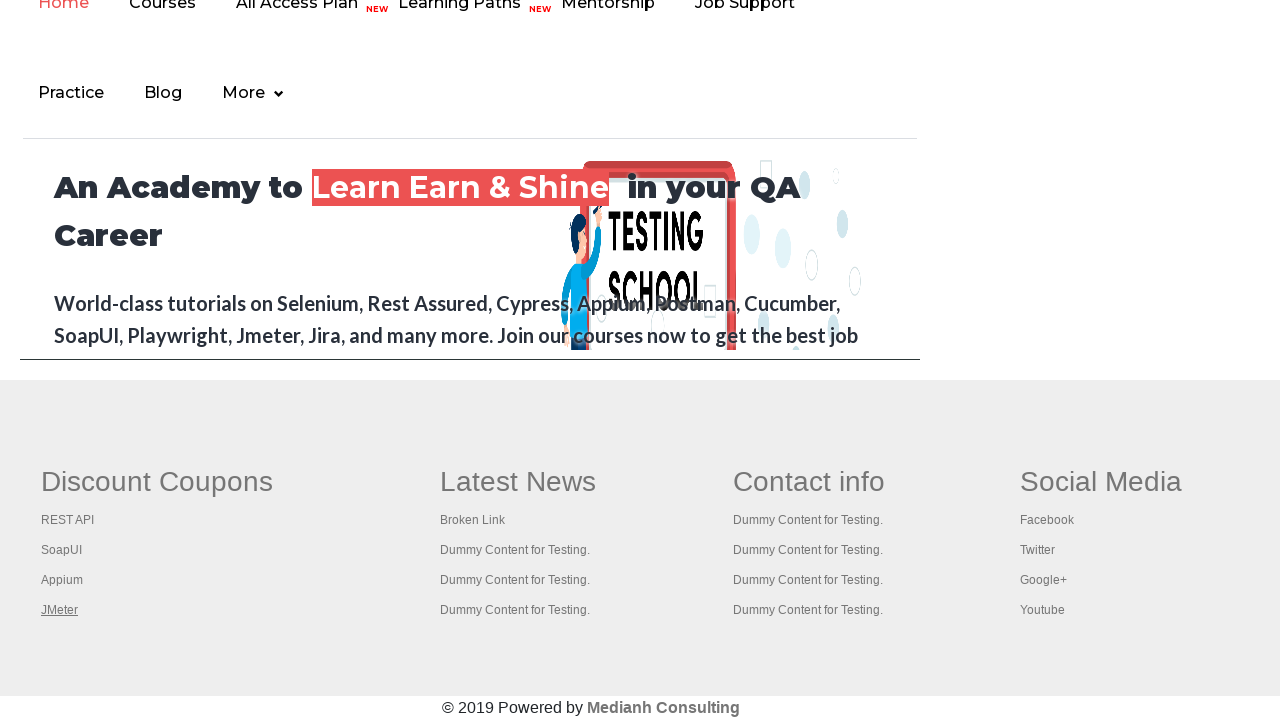

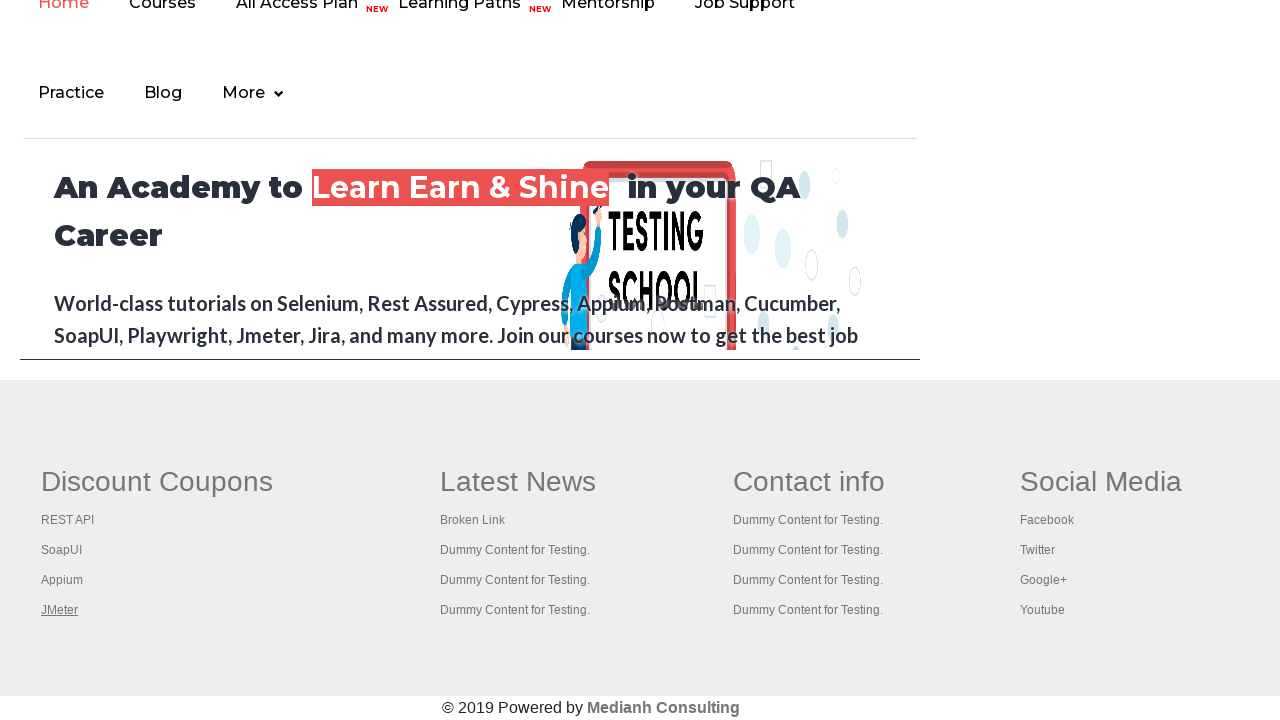